Tests that a name can be typed into the first name input field on a practice form

Starting URL: https://app.cloudqa.io/home/AutomationPracticeForm

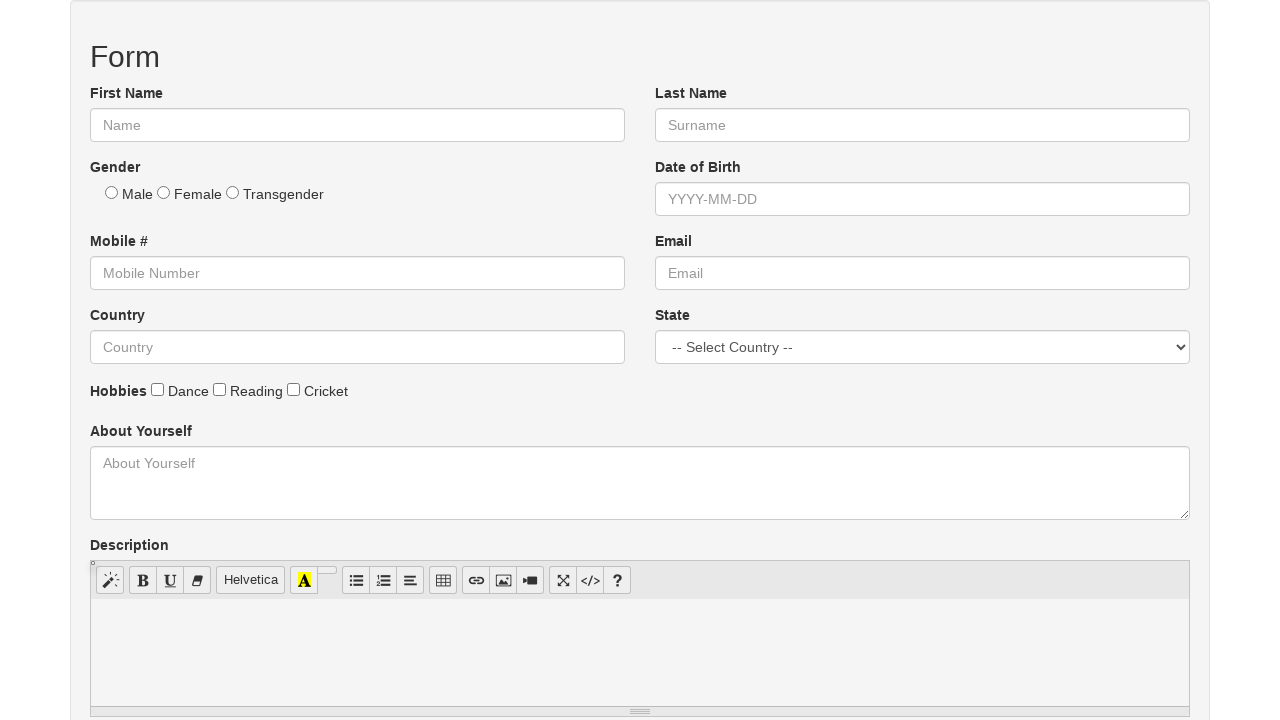

Filled first name field with 'John' on #fname
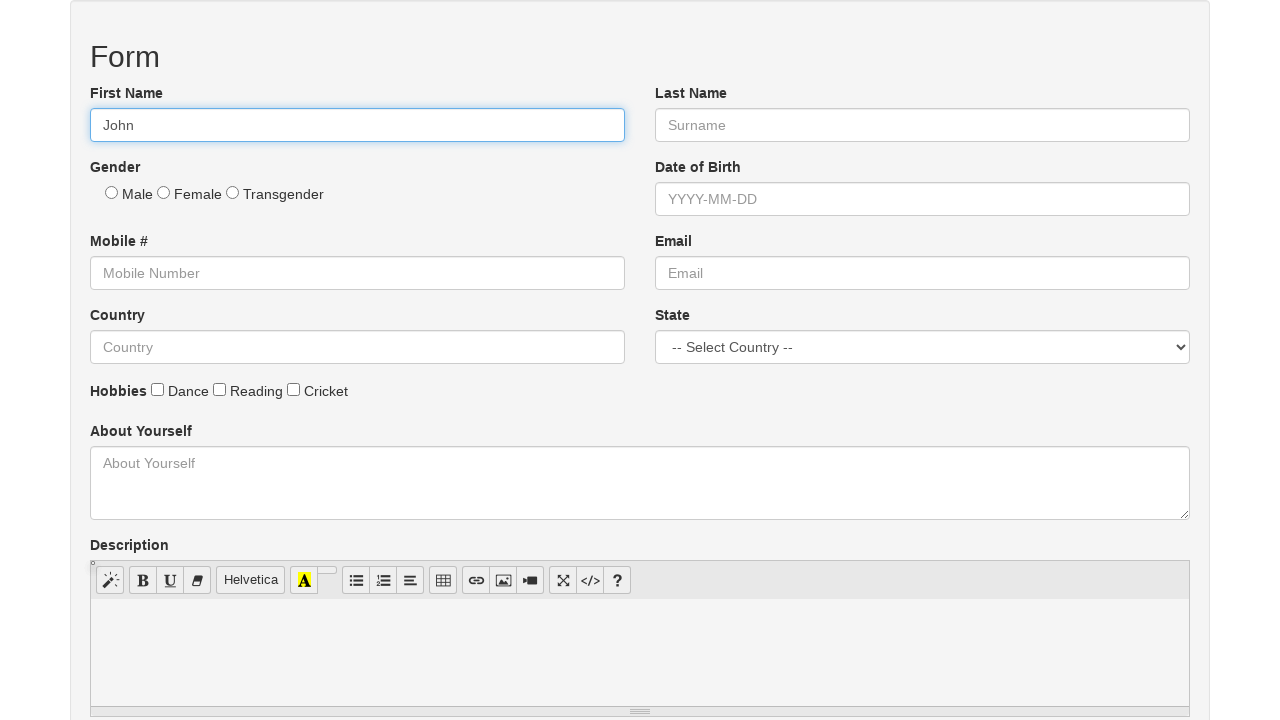

Verified that first name field contains 'John'
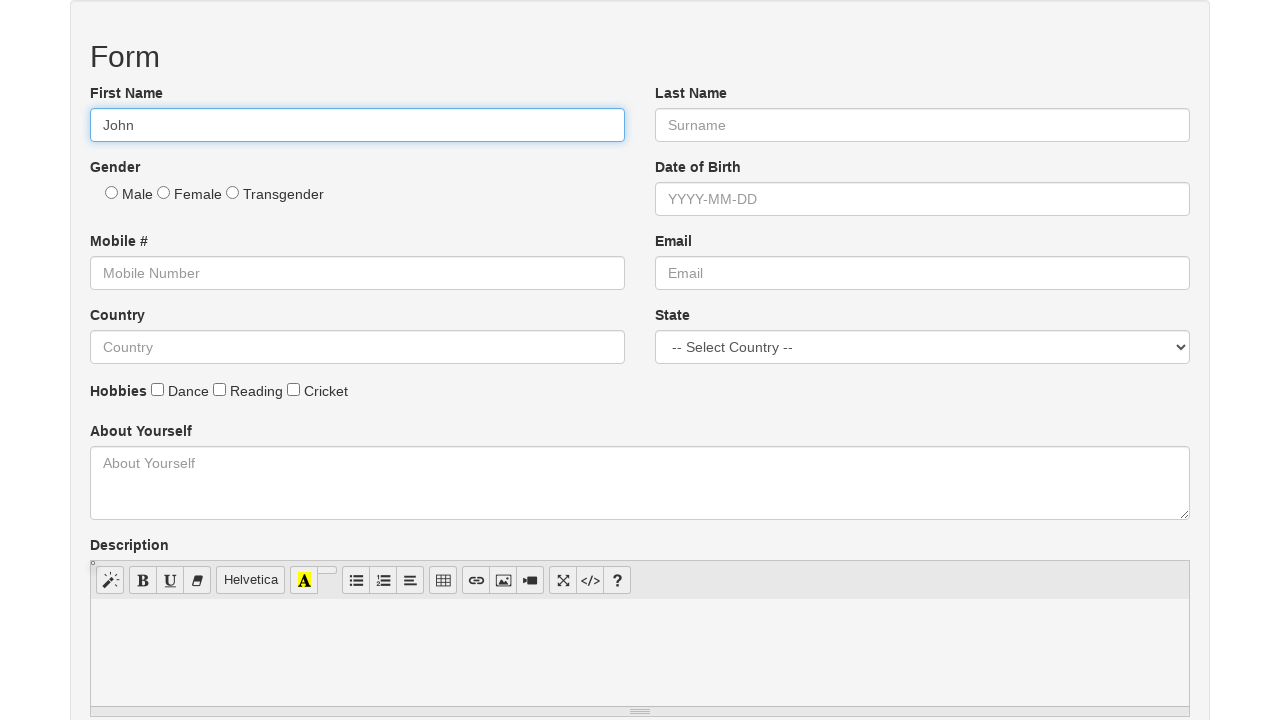

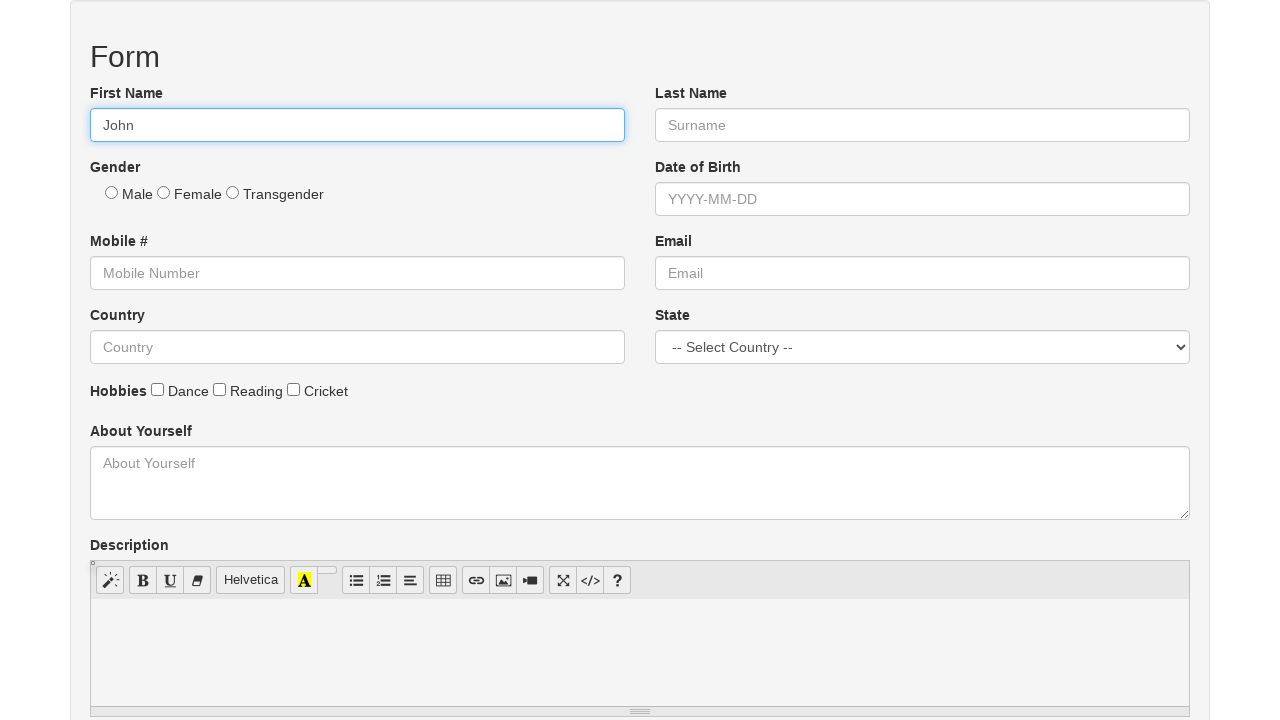